Tests Simple Alert functionality by clicking the Simple Alert button, reading the alert text, and accepting it

Starting URL: https://v1.training-support.net/selenium/javascript-alerts

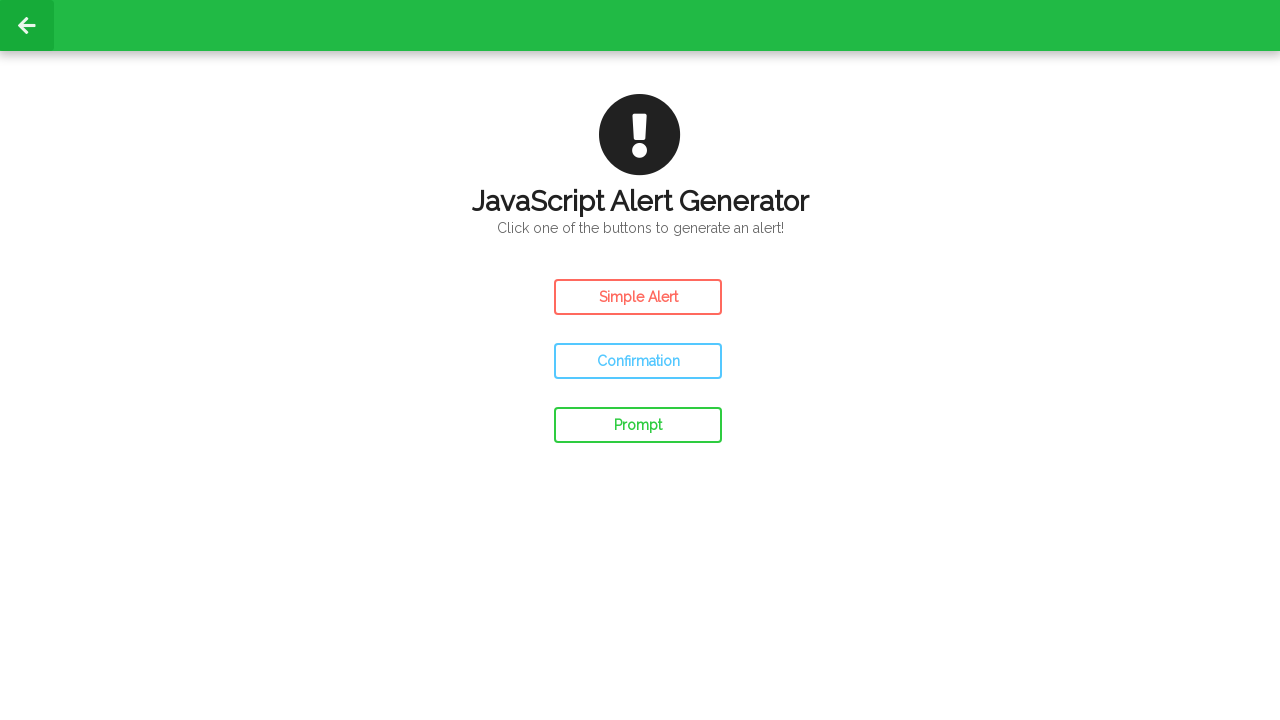

Clicked the Simple Alert button at (638, 297) on #simple
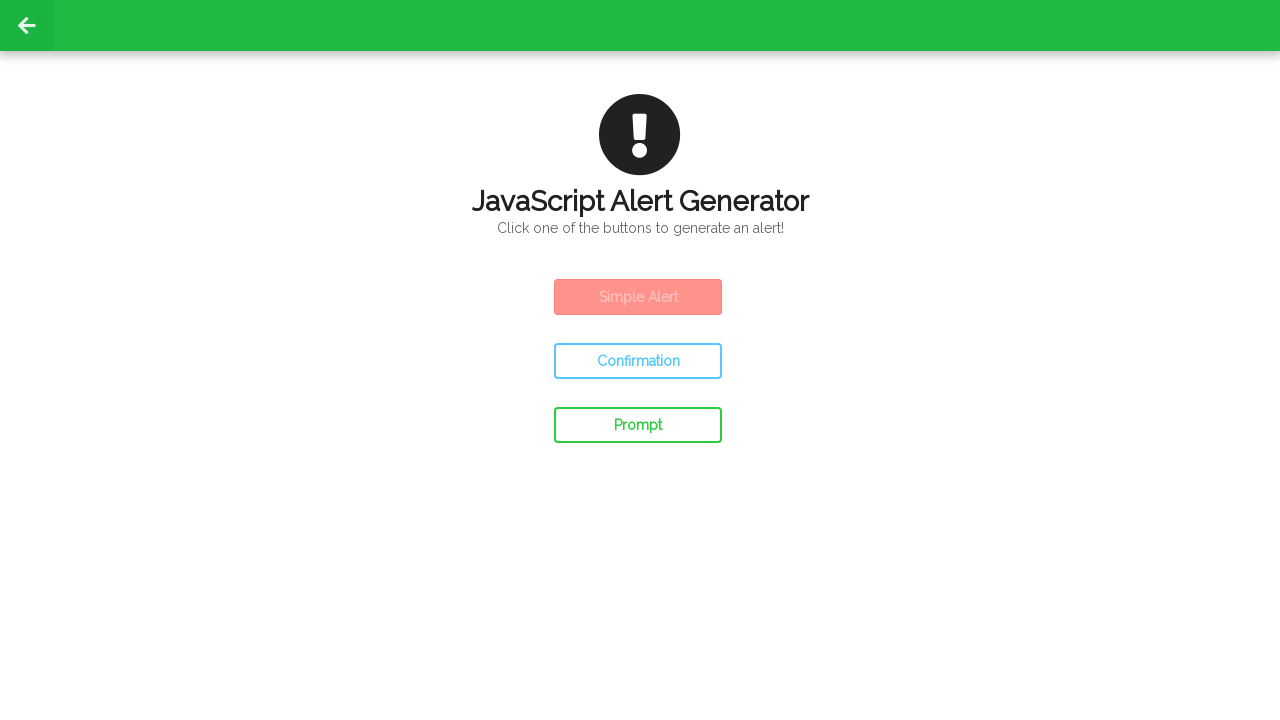

Set up dialog handler to accept alerts
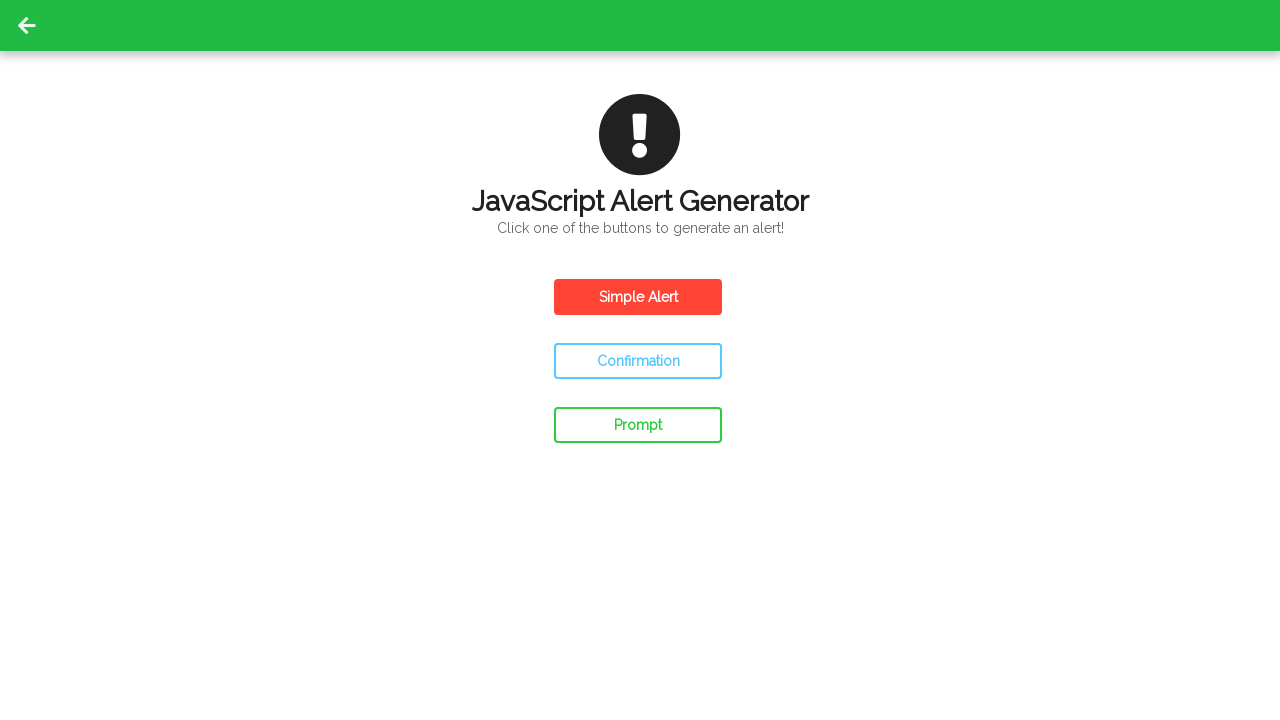

Waited for alert to be handled
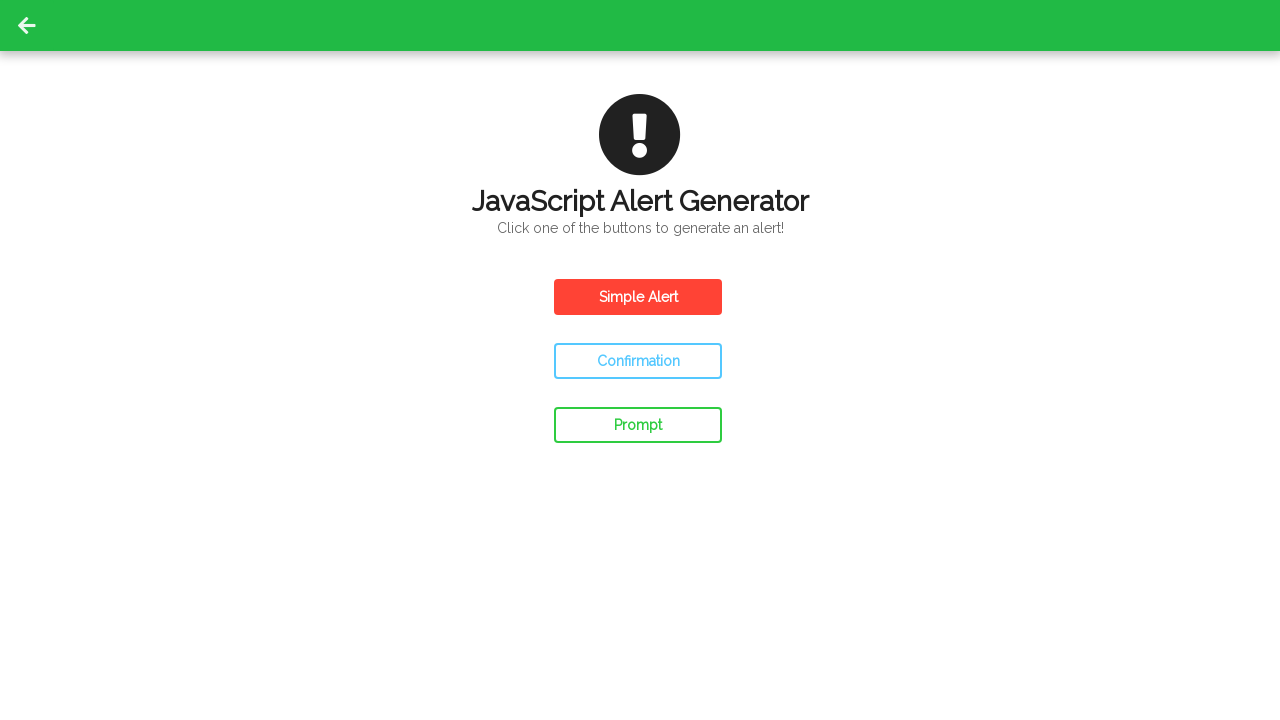

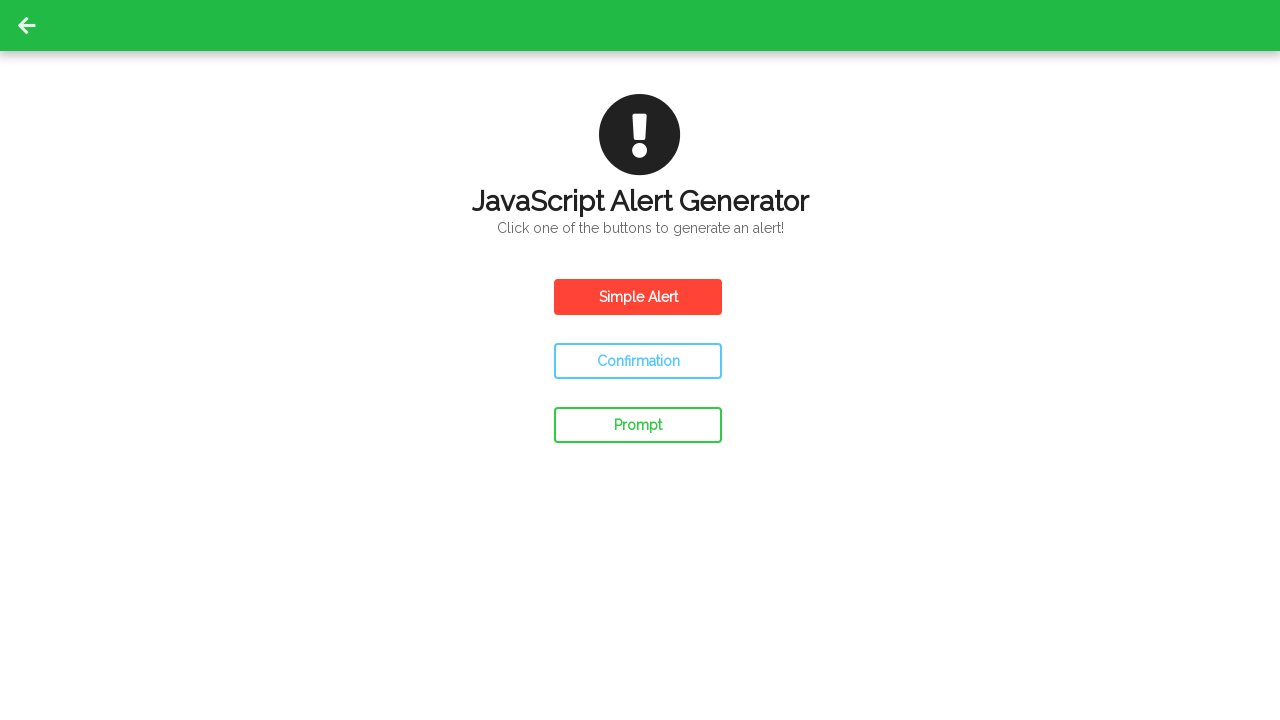